Tests dynamic control functionality by clicking a toggle button to enable a text input field, then typing text into it to verify it becomes editable.

Starting URL: https://v1.training-support.net/selenium/dynamic-controls

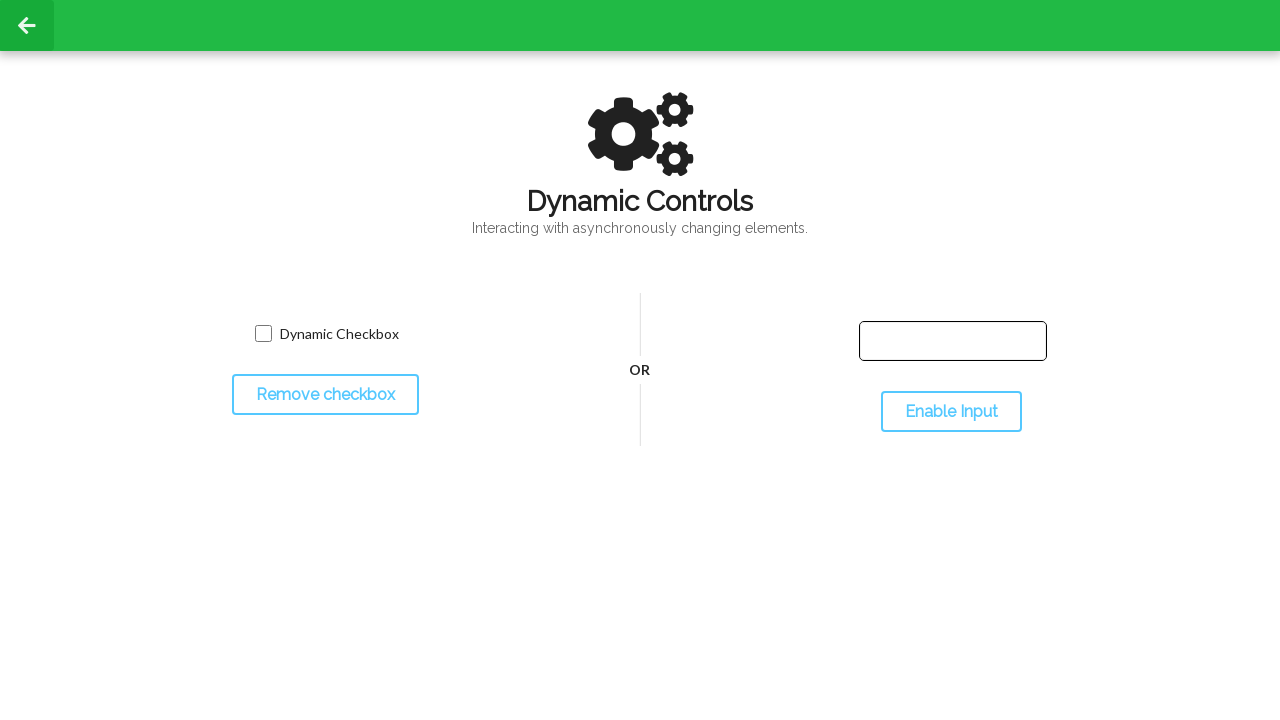

Located the text input field with ID 'input-text'
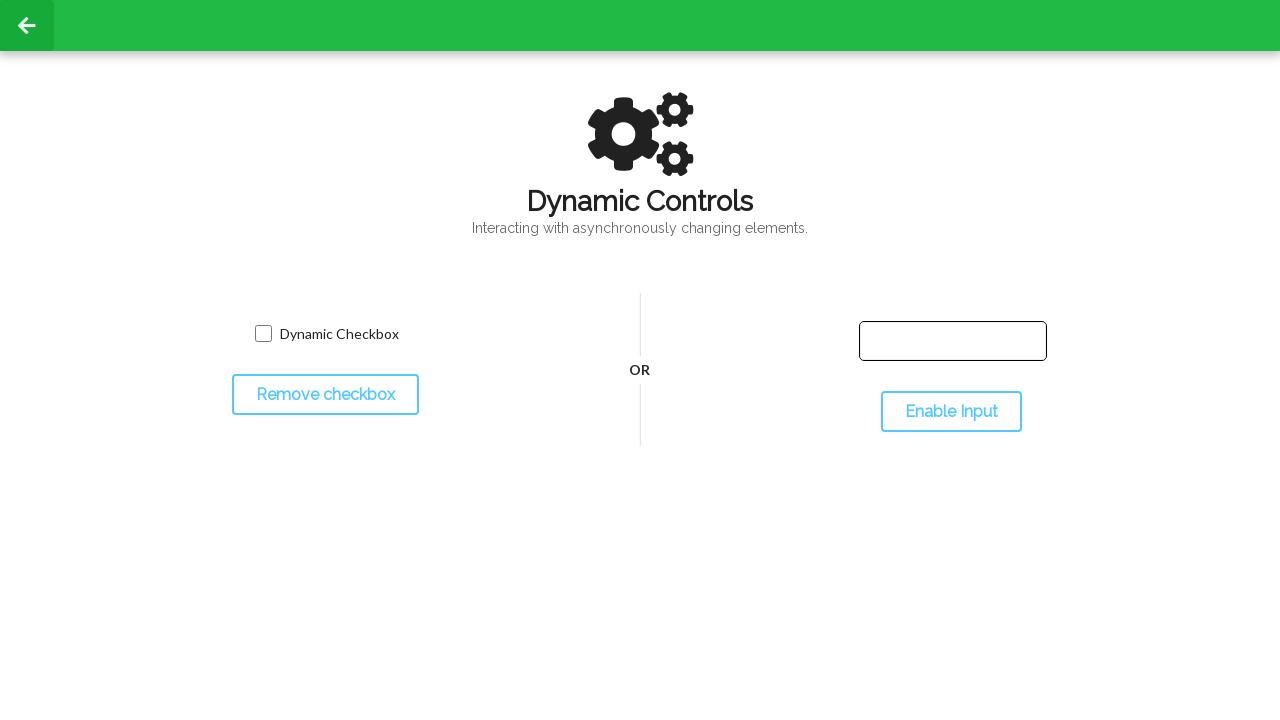

Clicked the toggle button to enable text input at (951, 412) on #toggleInput
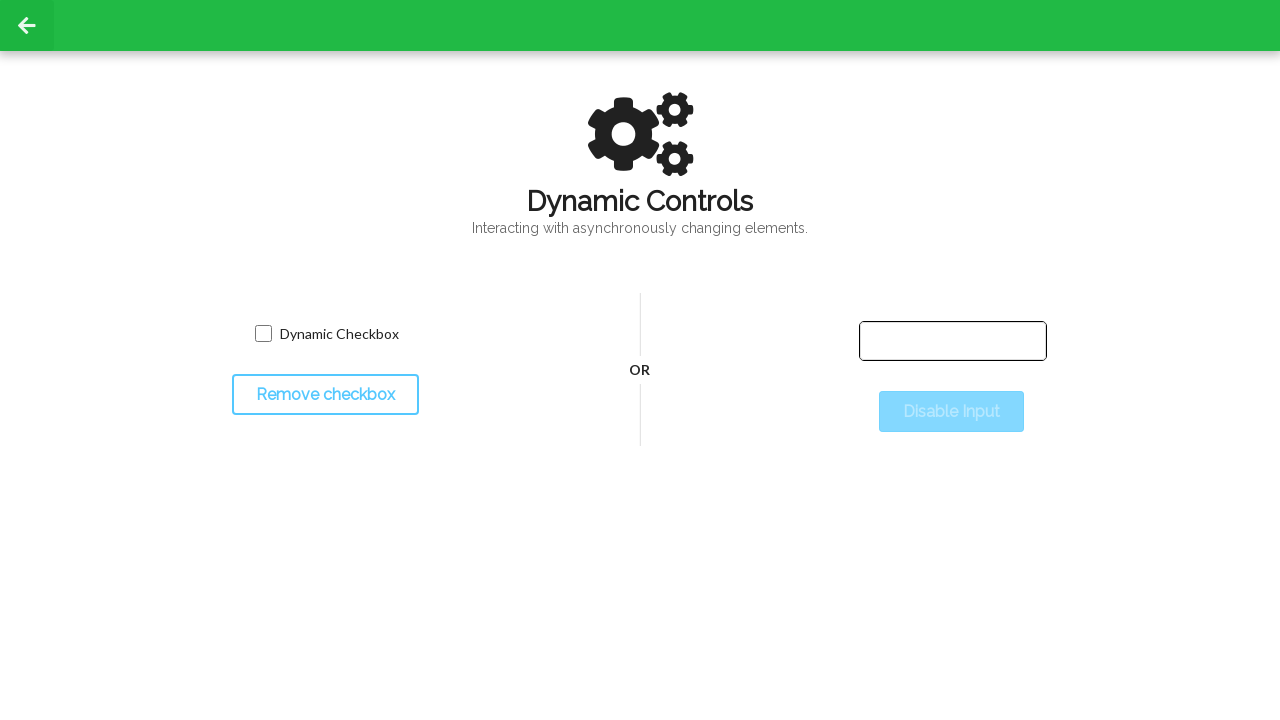

Text input field is now enabled and ready for input
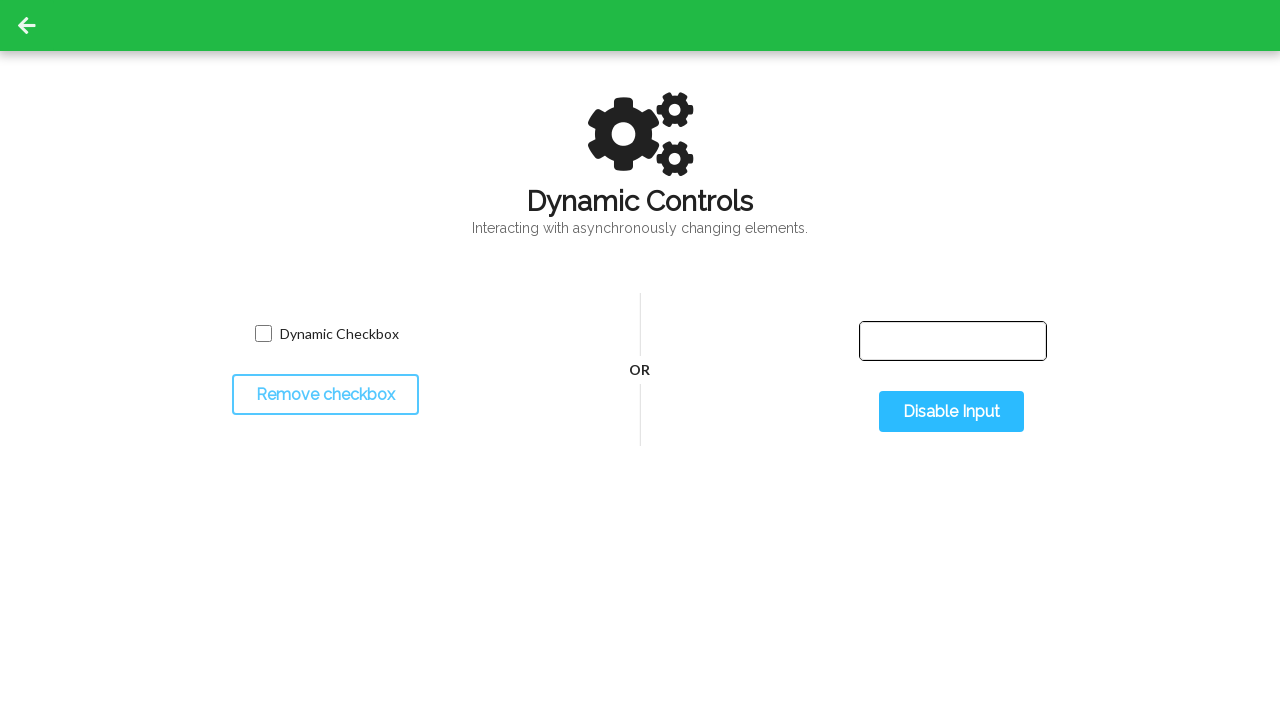

Filled text input field with 'Selenium with Python' on #input-text
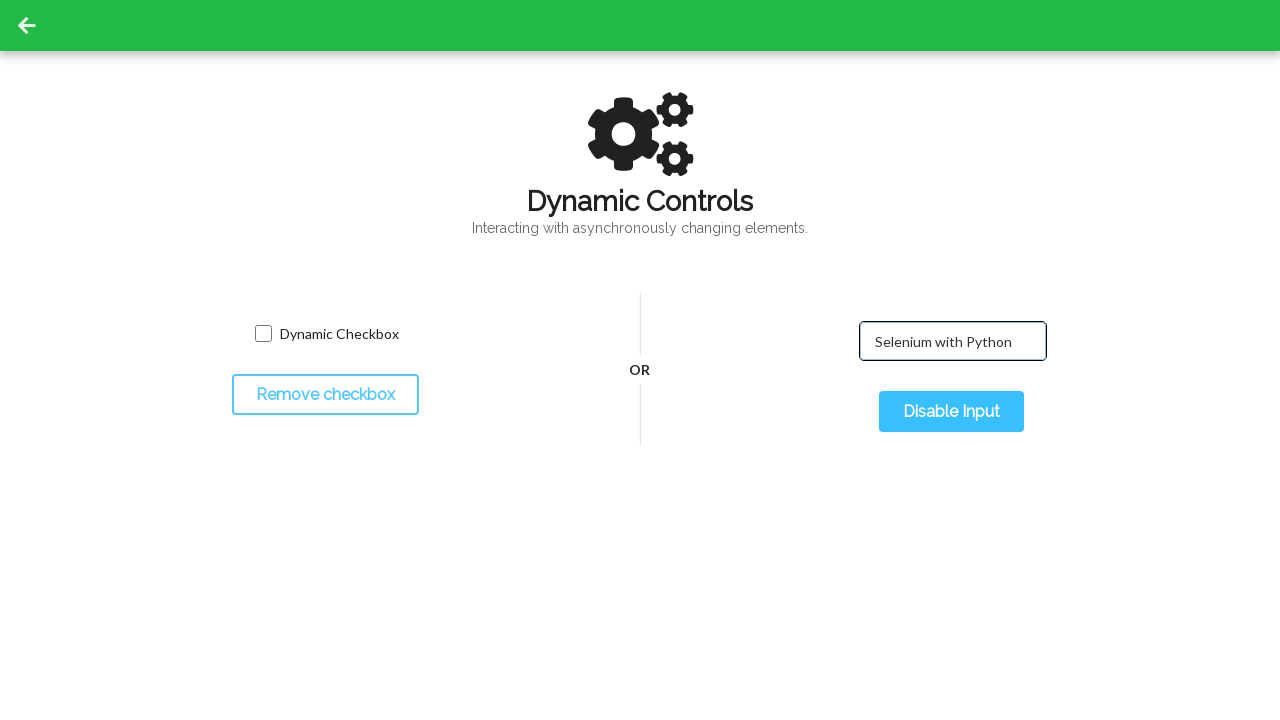

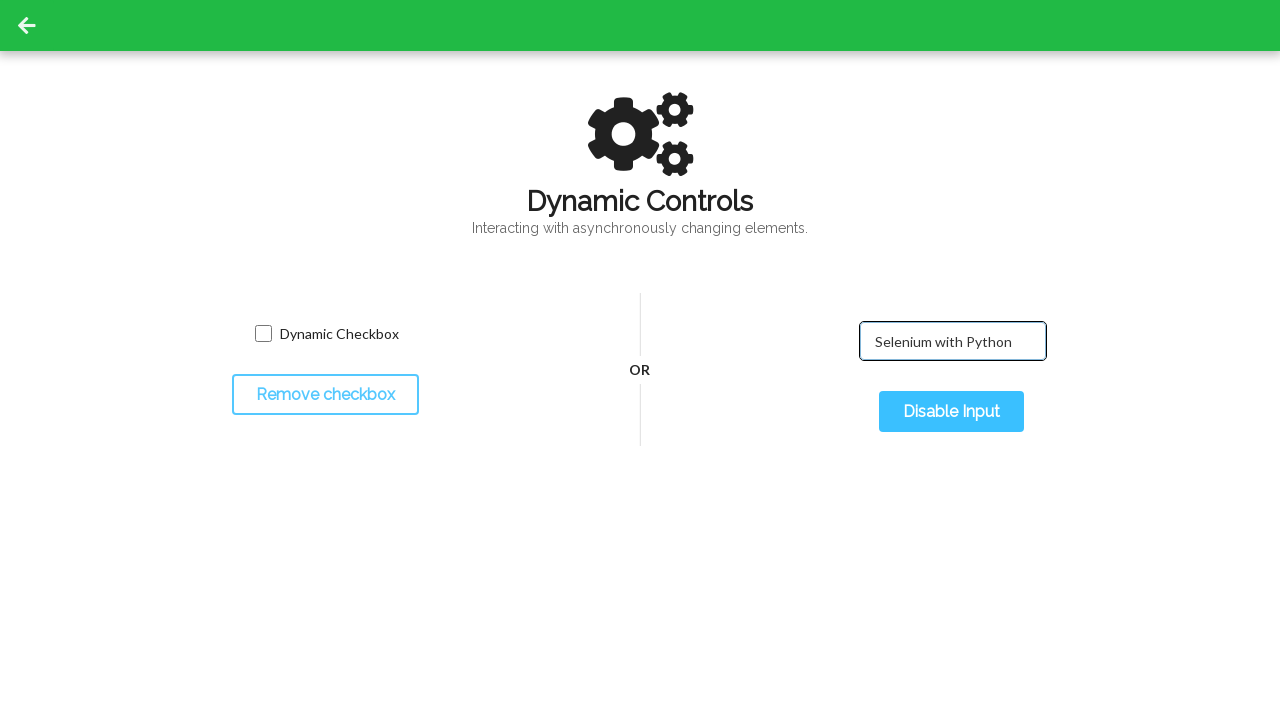